Navigates to a Travian game server page and verifies it loads successfully

Starting URL: https://ts6.x1.international.travian.com/

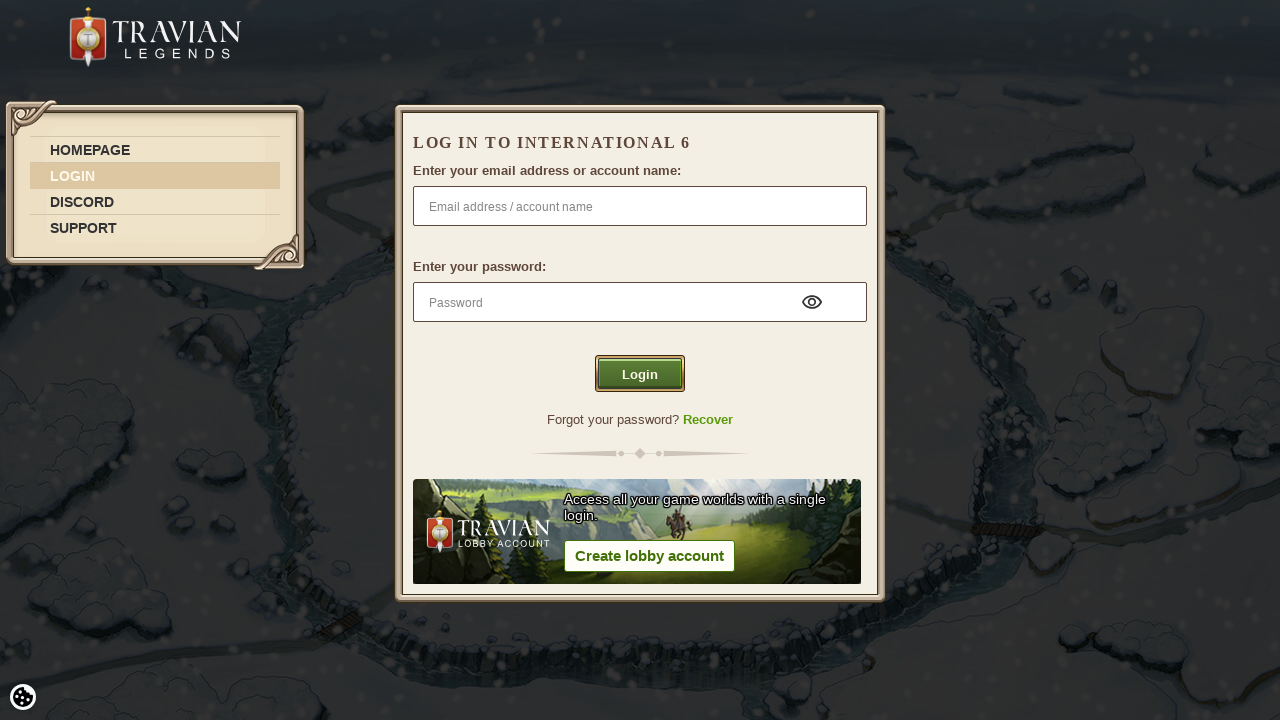

Waited for page to reach networkidle state
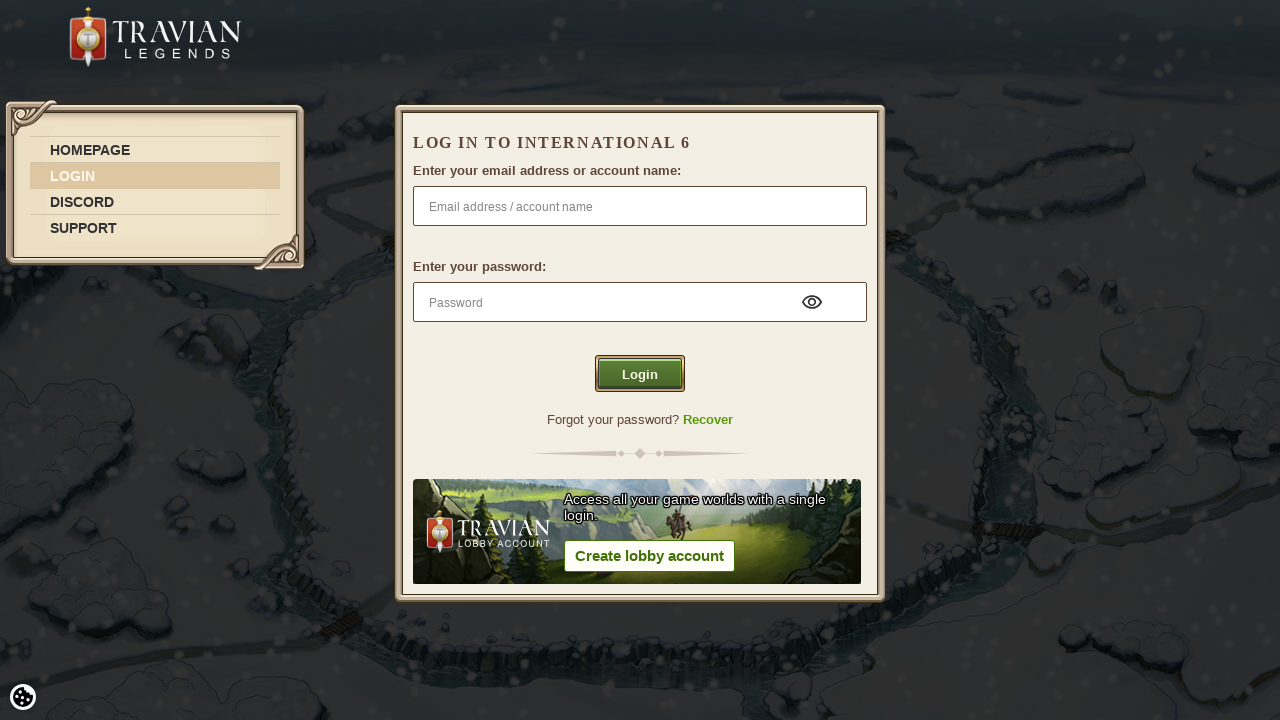

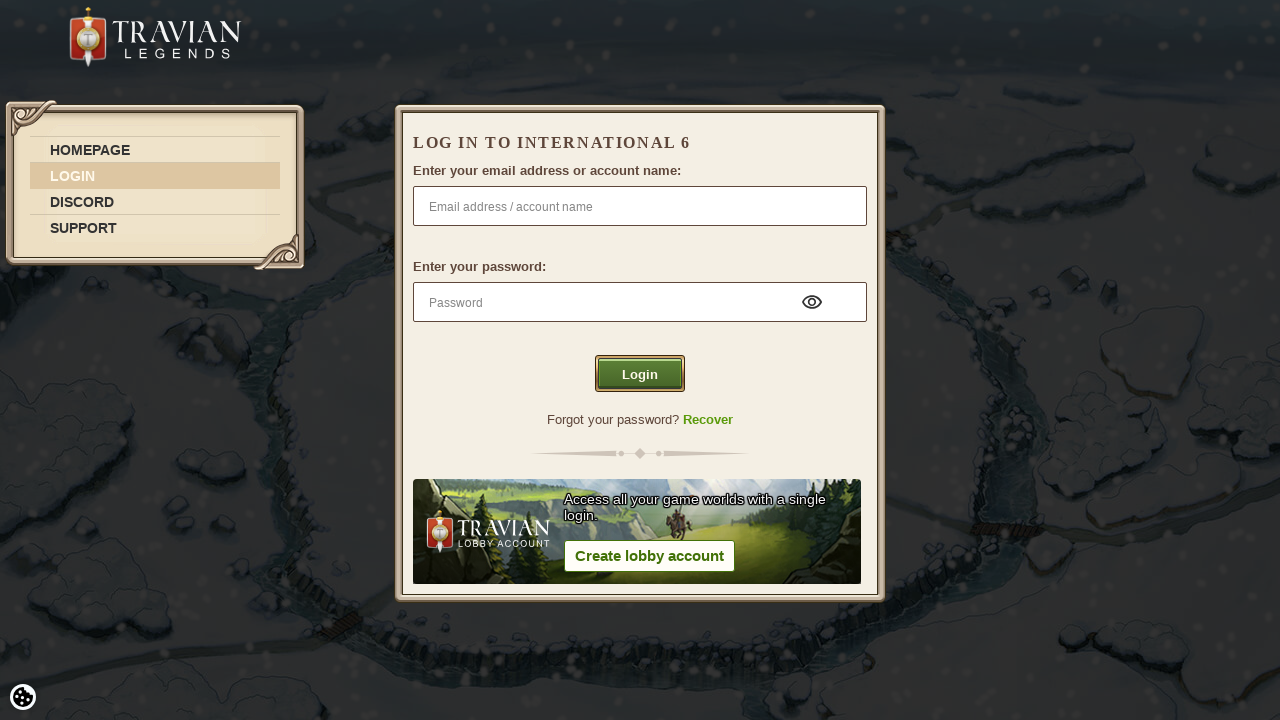